Tests multiple window handling by clicking a link that opens a new window, then iterating through all browser windows/tabs to find one with a specific title

Starting URL: https://the-internet.herokuapp.com/windows

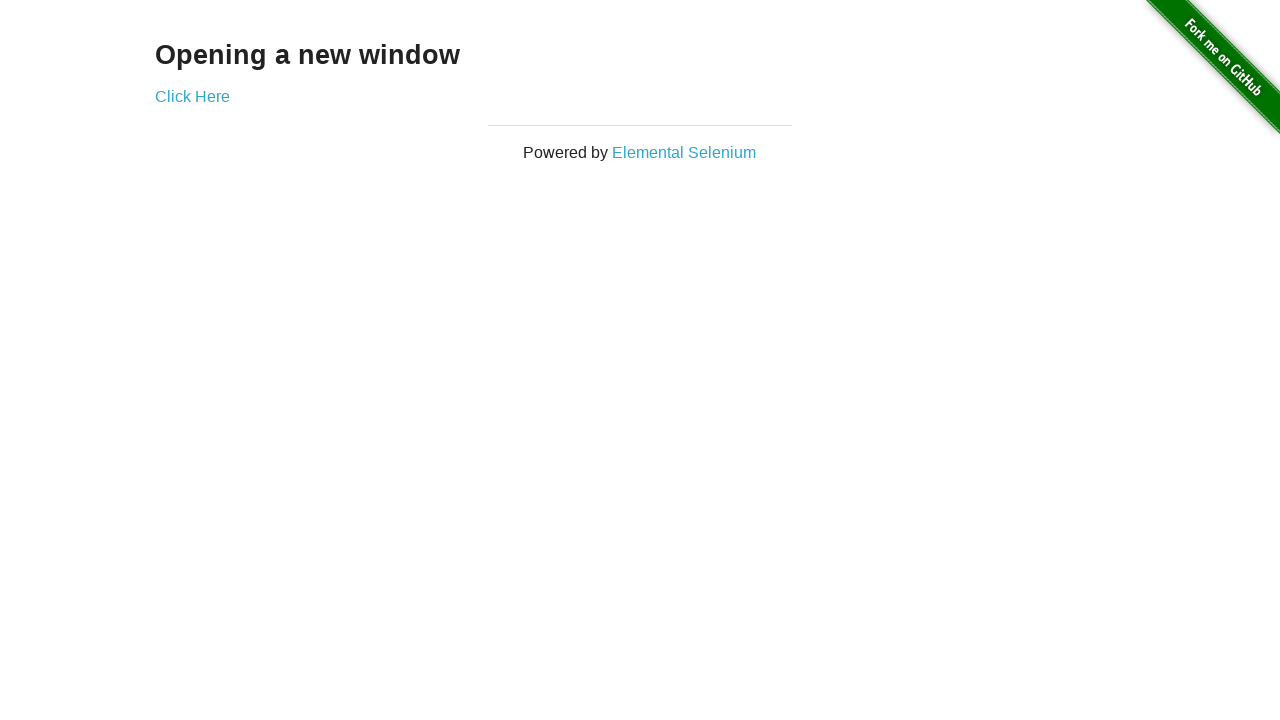

Clicked link to open a new window at (192, 96) on xpath=//*[@id="content"]/div/a
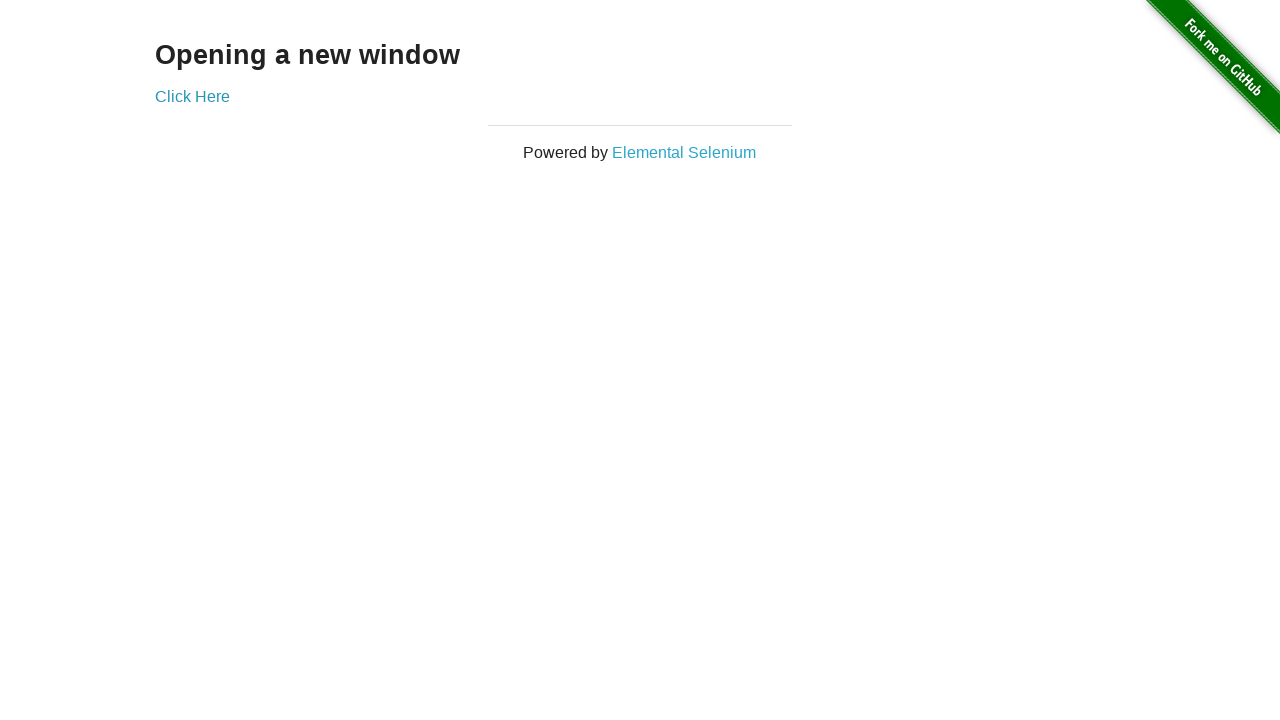

Waited for new window/tab to open
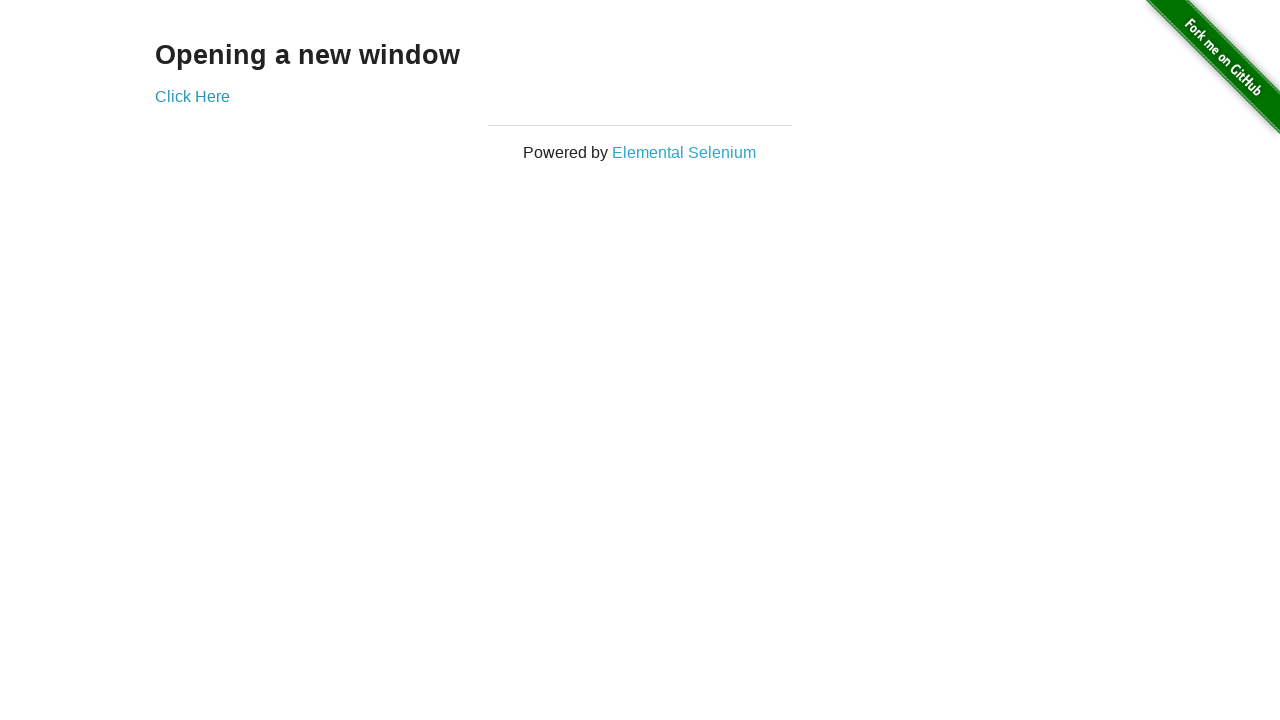

Retrieved all pages from browser context
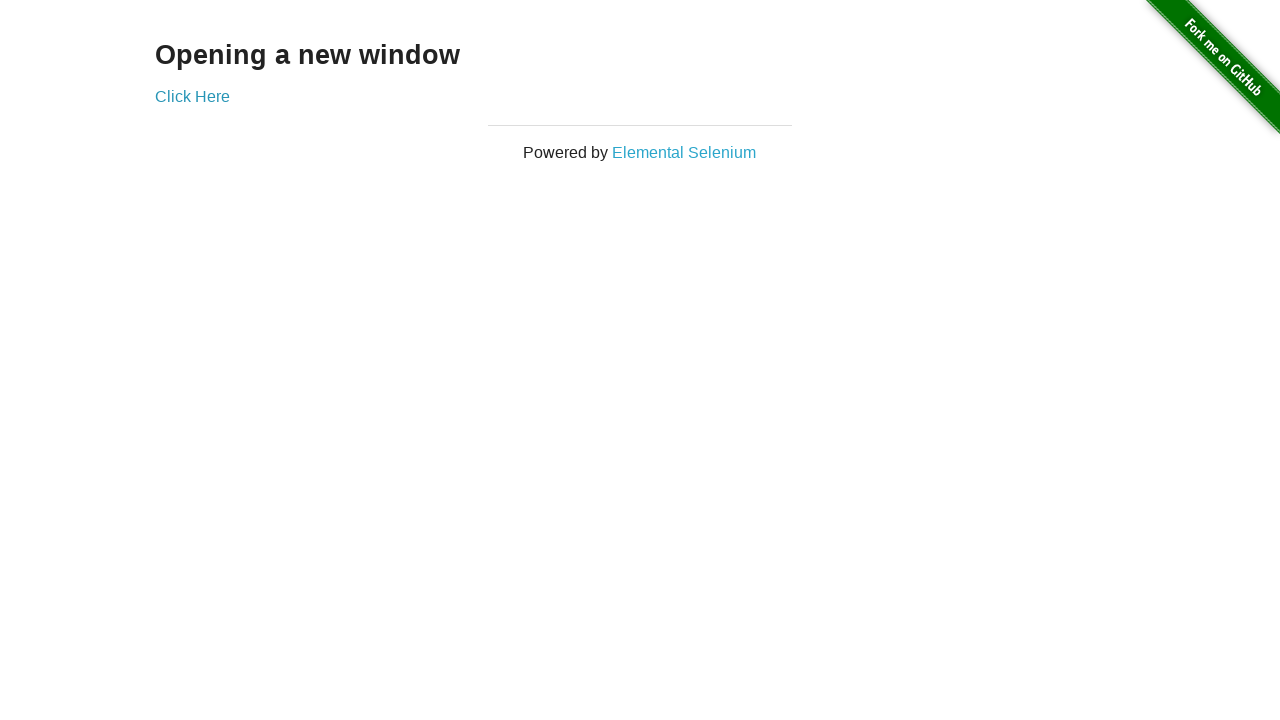

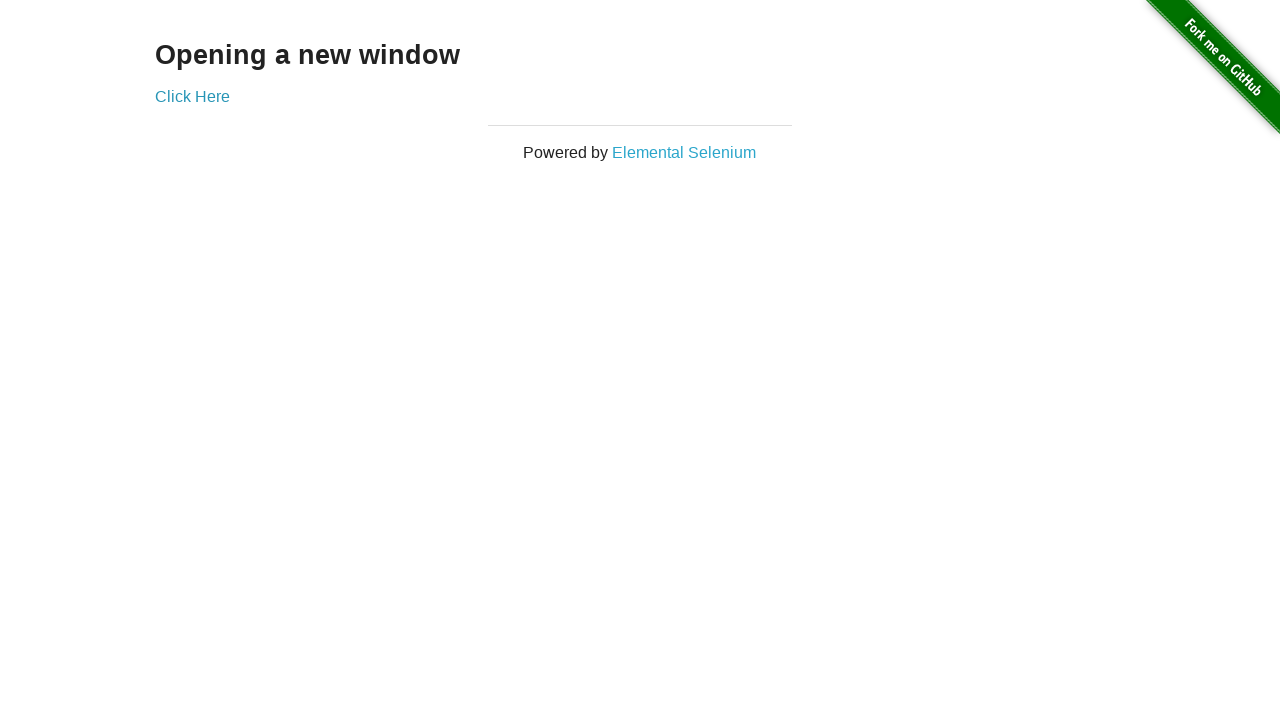